Tests that clicking on an observation row in table view opens the correct browser page for that observation in a new tab.

Starting URL: https://datacommons.org/browser/geoId/06?statVar=Count_Person

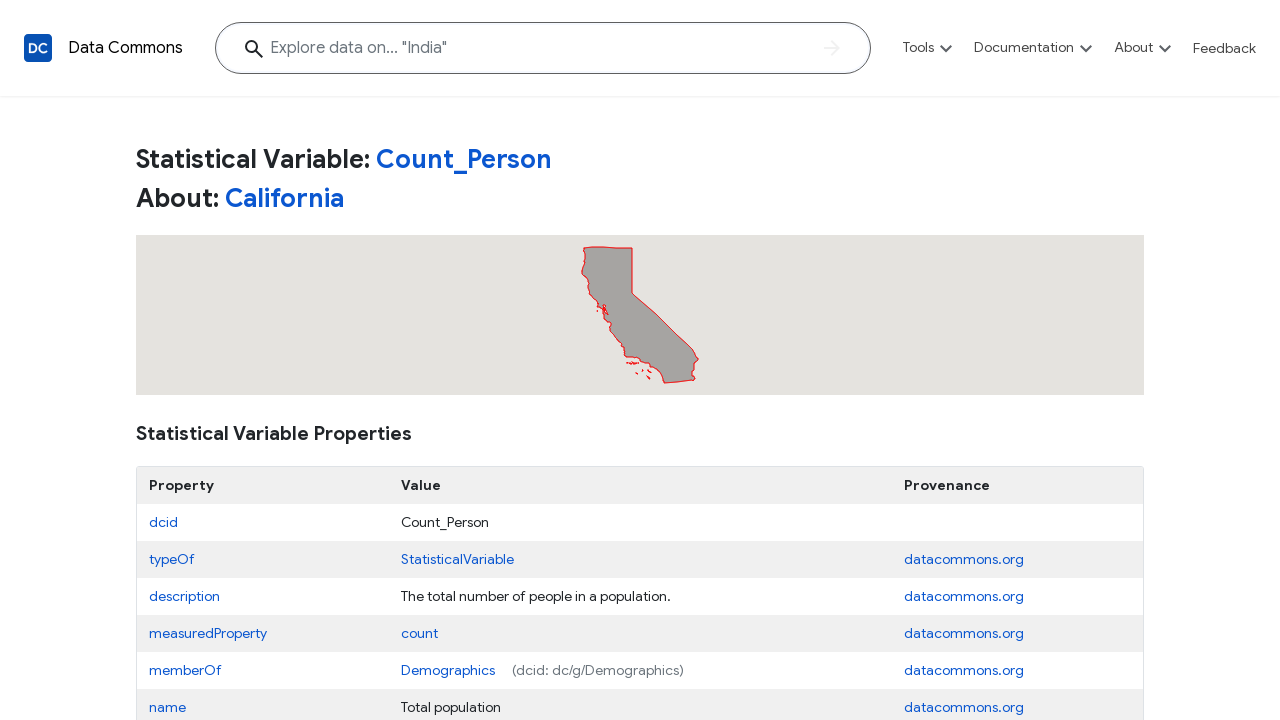

Waited for observation charts to load
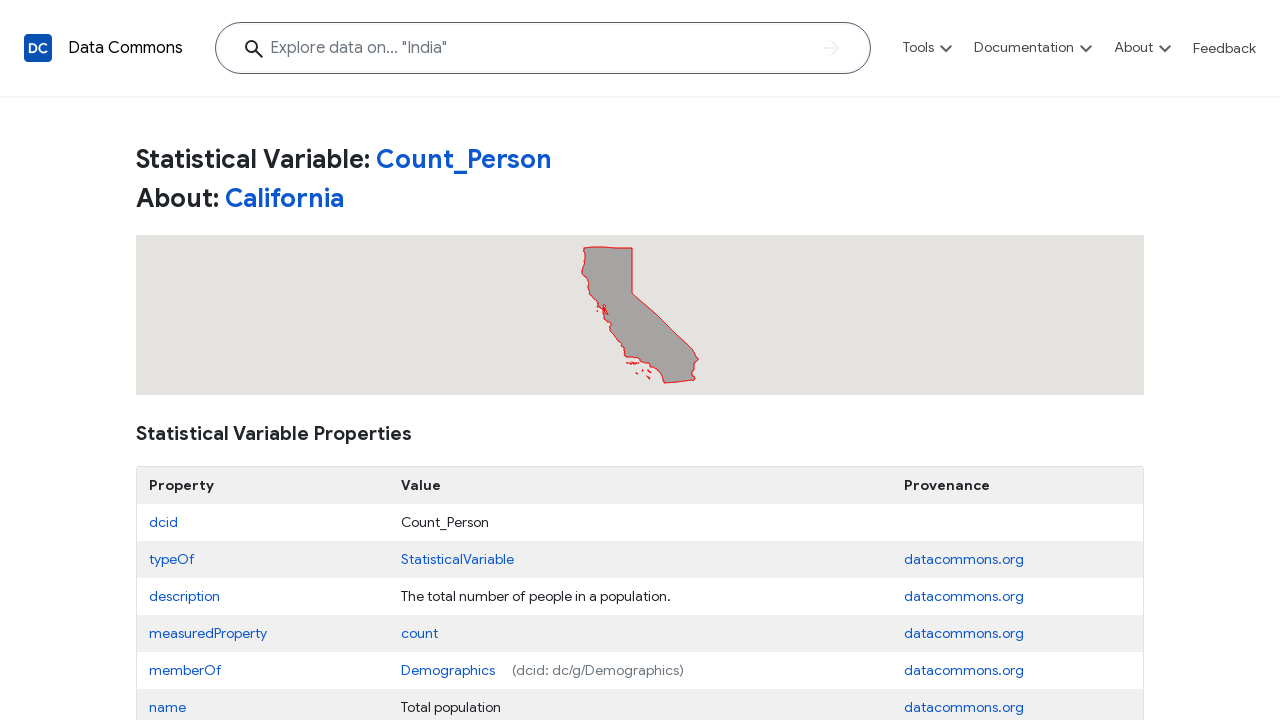

Located first observation card
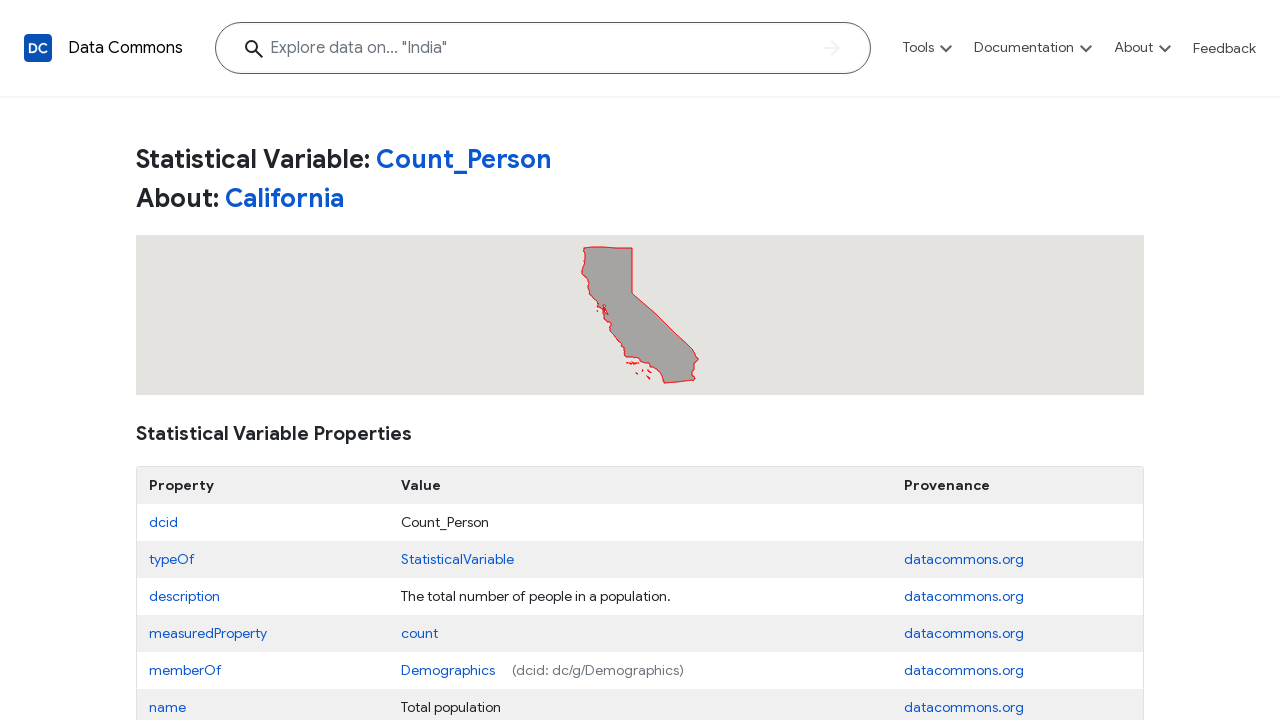

Located table view button
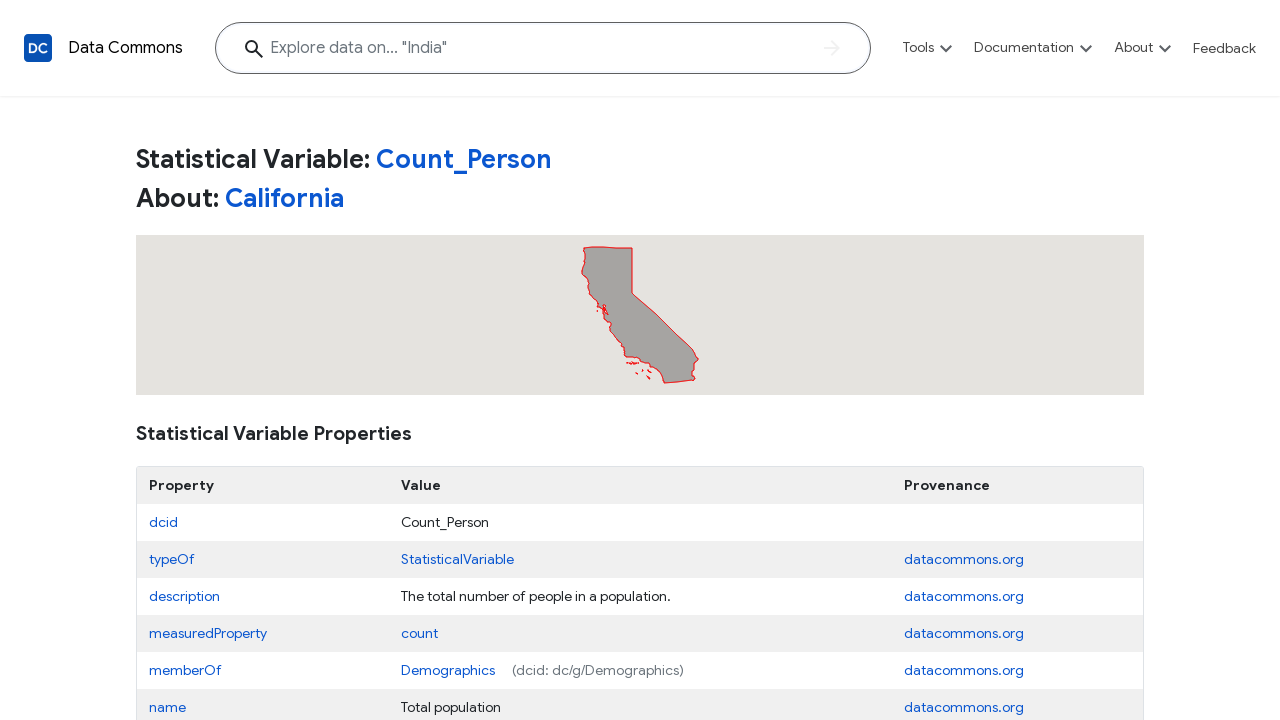

Clicked table view button to switch to table mode at (1067, 360) on xpath=//*[@id="node-content"]/div[2] >> .card >> nth=0 >> button
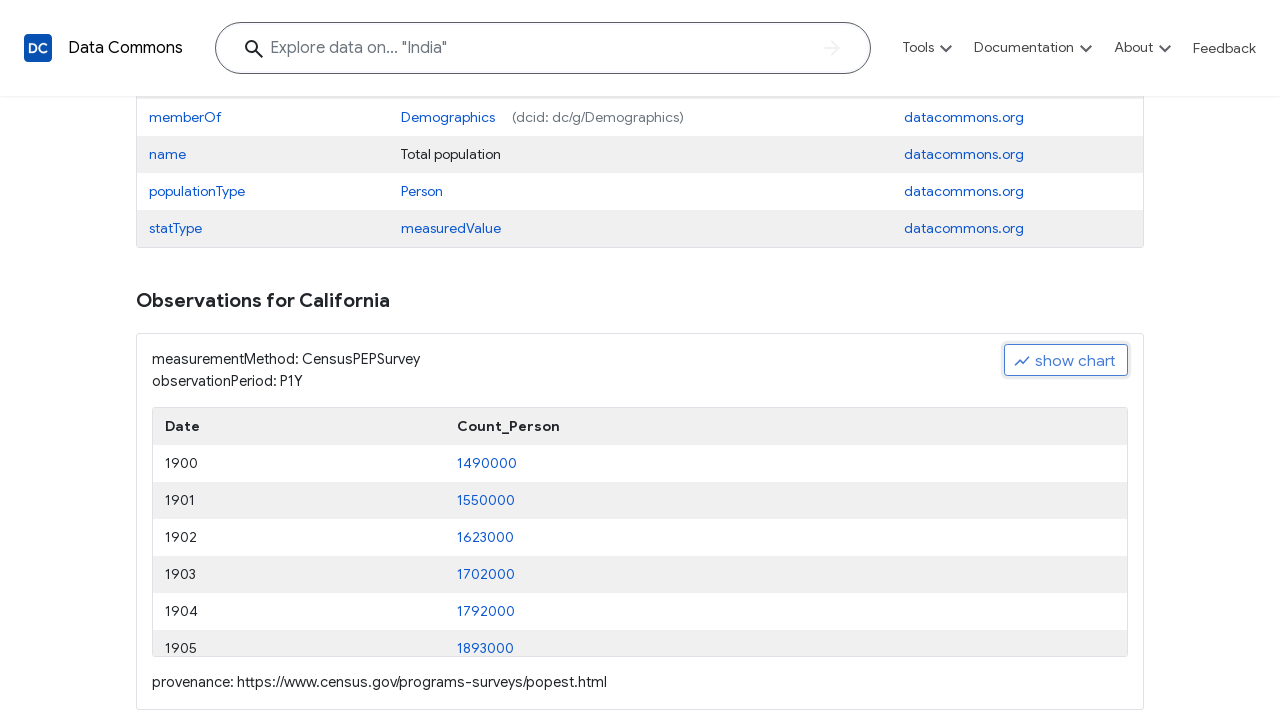

Located table element
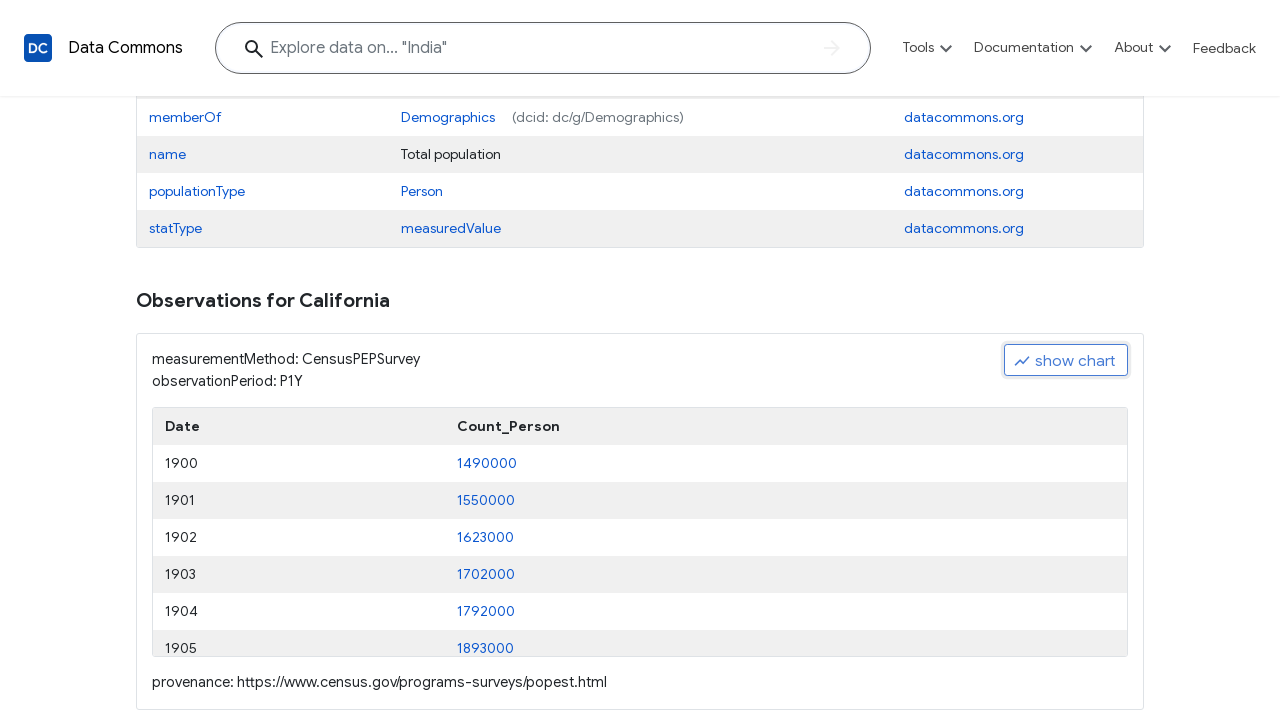

Located first data row in table
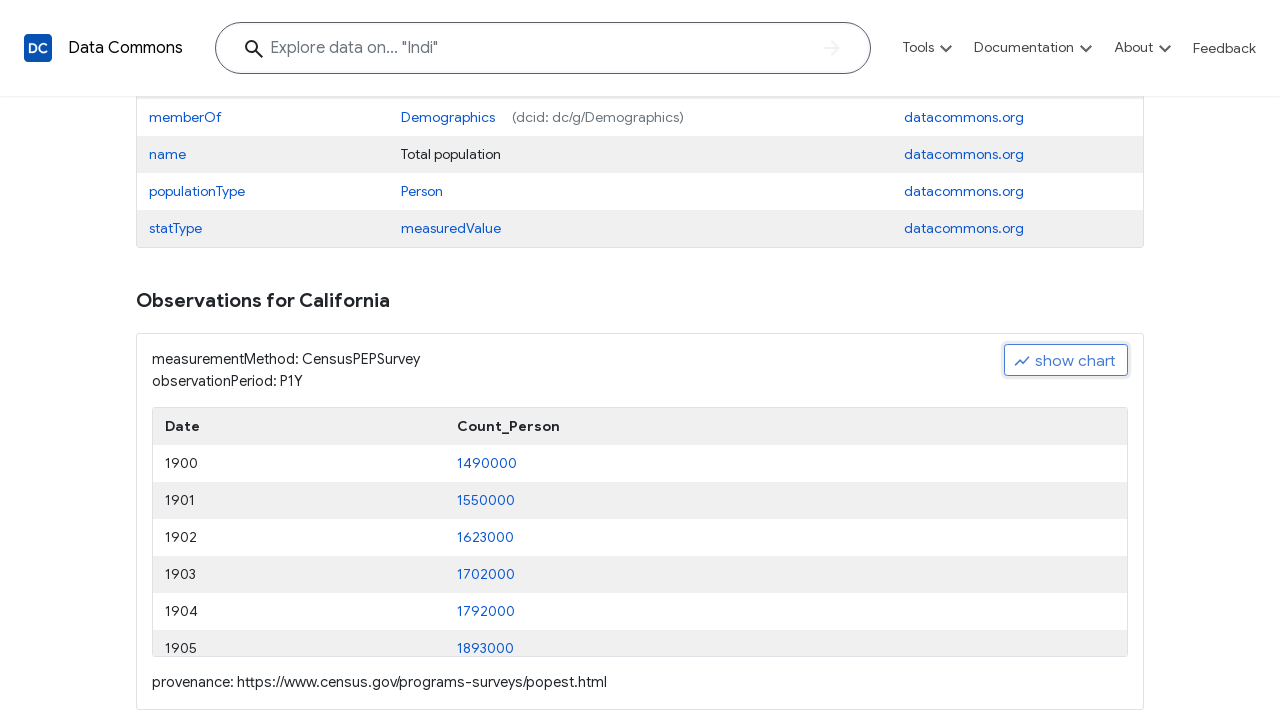

Clicked first observation row to open in new tab at (299, 464) on xpath=//*[@id="node-content"]/div[2] >> .card >> nth=0 >> table >> xpath=.//tbod
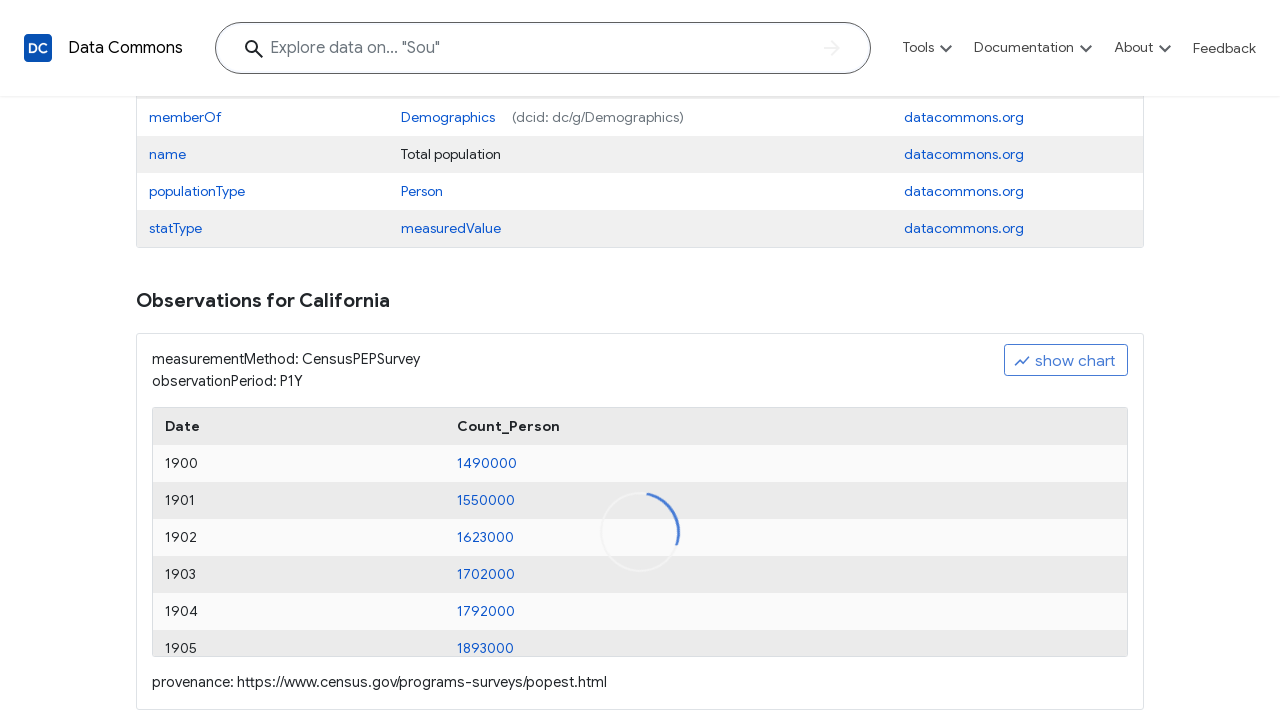

Waited 2 seconds for new tab to open
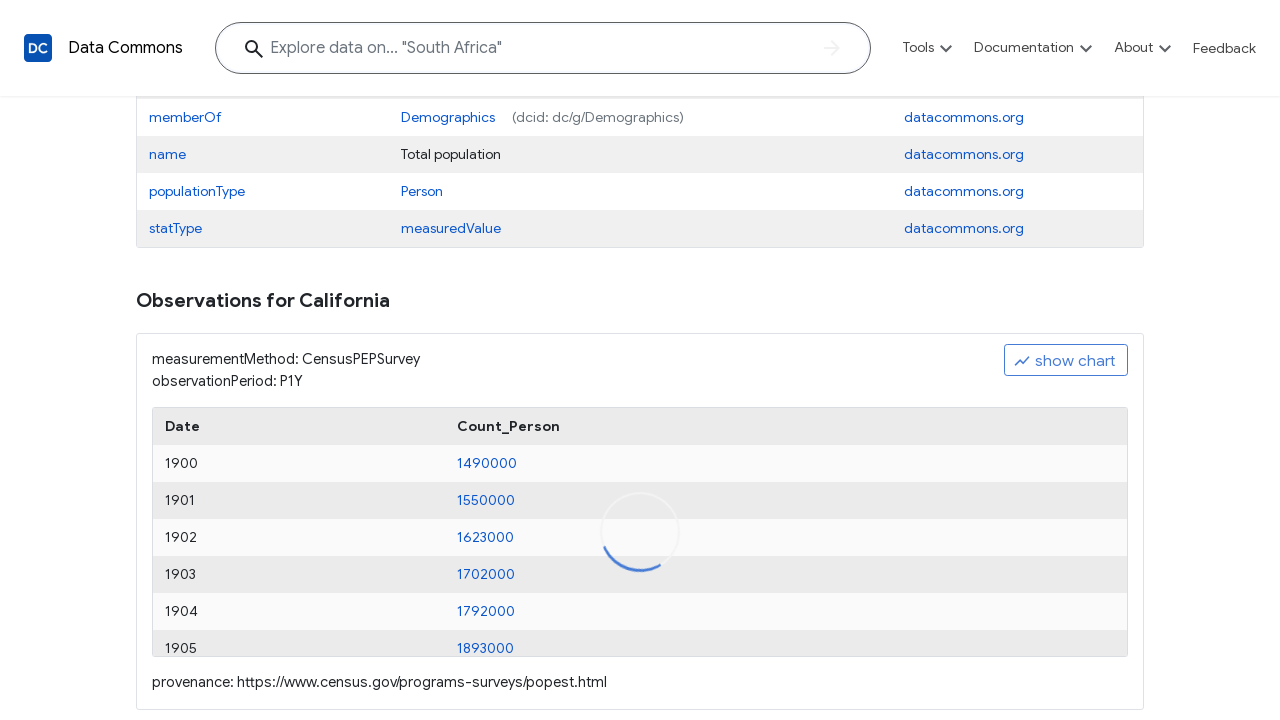

Switched to new tab
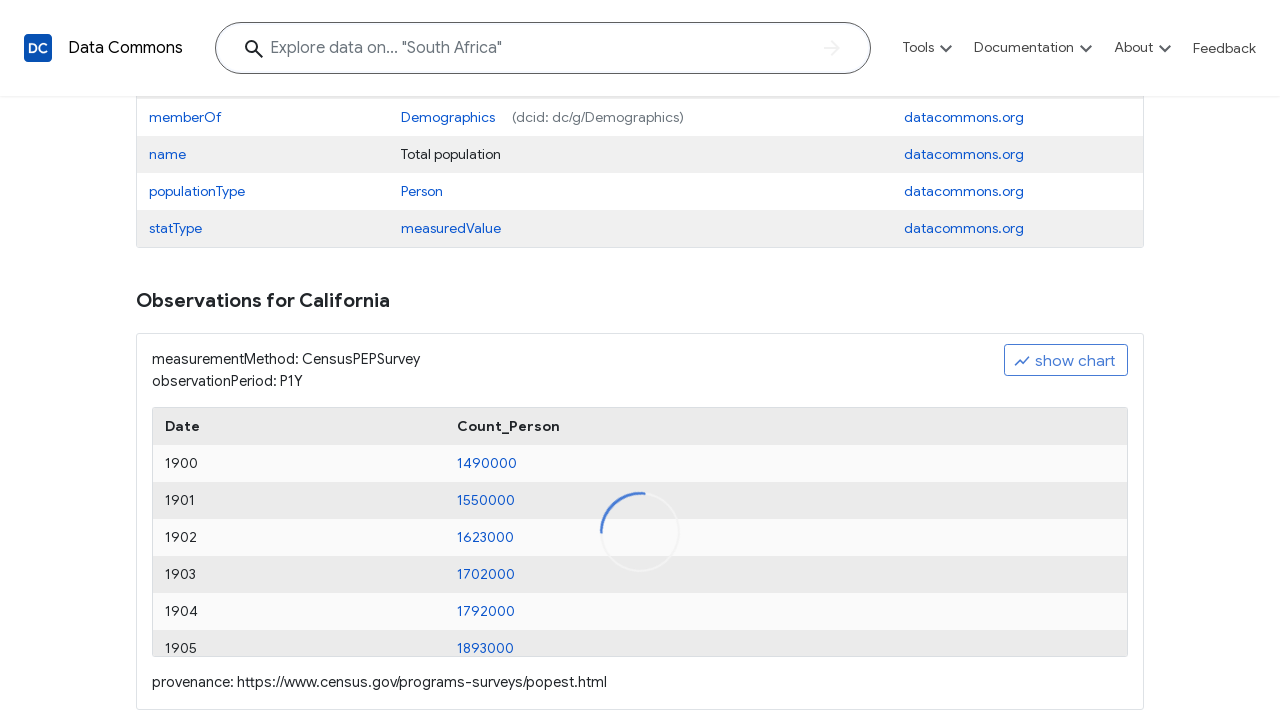

Waited for h1 element to load in new observation page
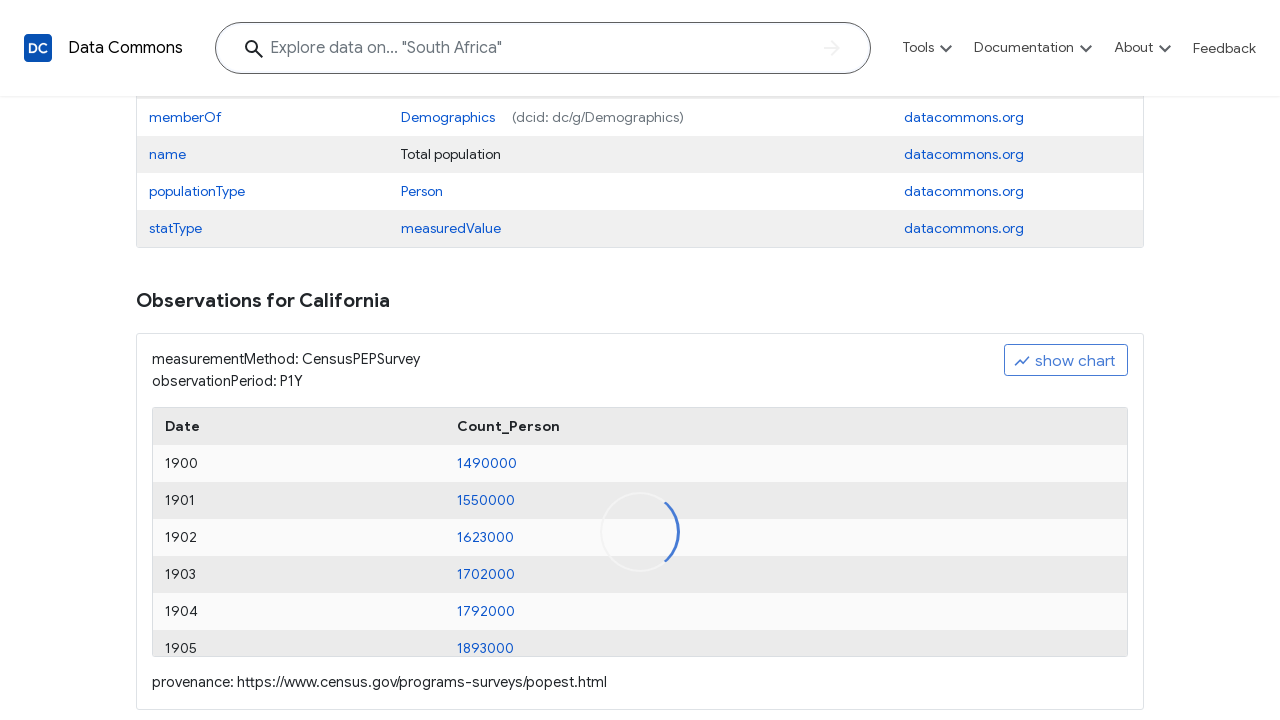

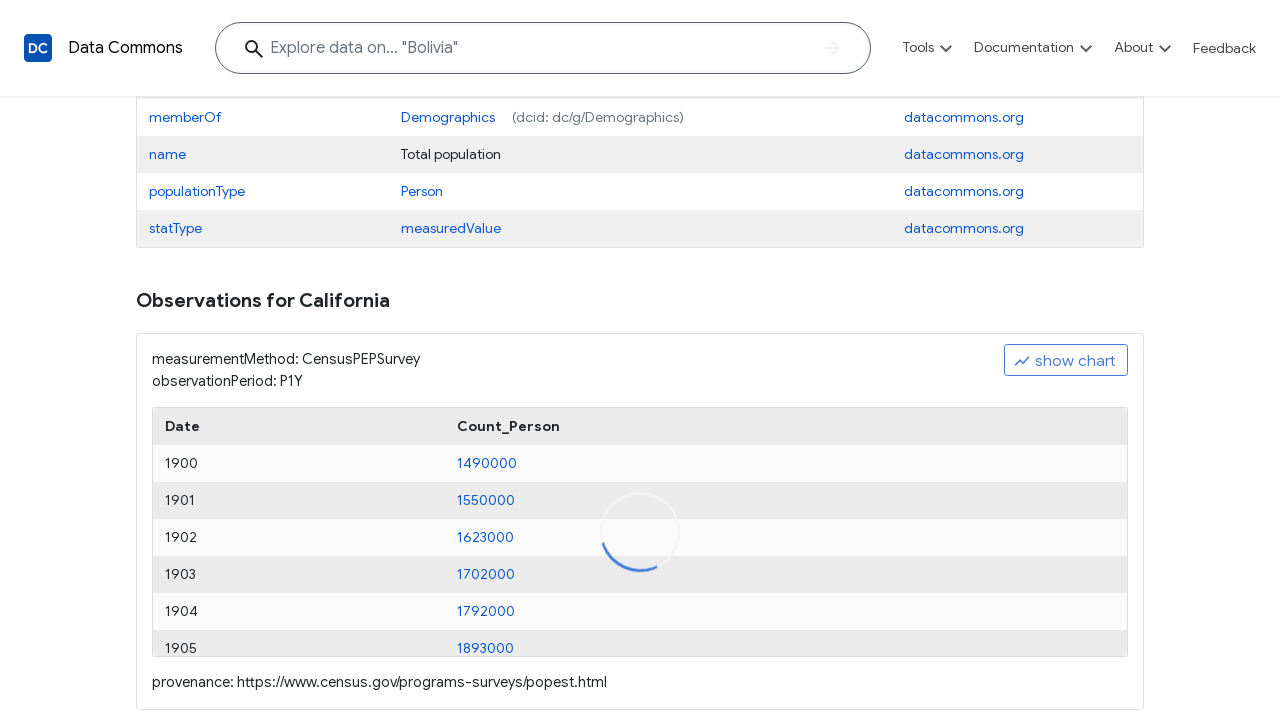